Tests opening a new browser window by clicking a button and verifying content in the new window

Starting URL: https://demoqa.com/browser-windows

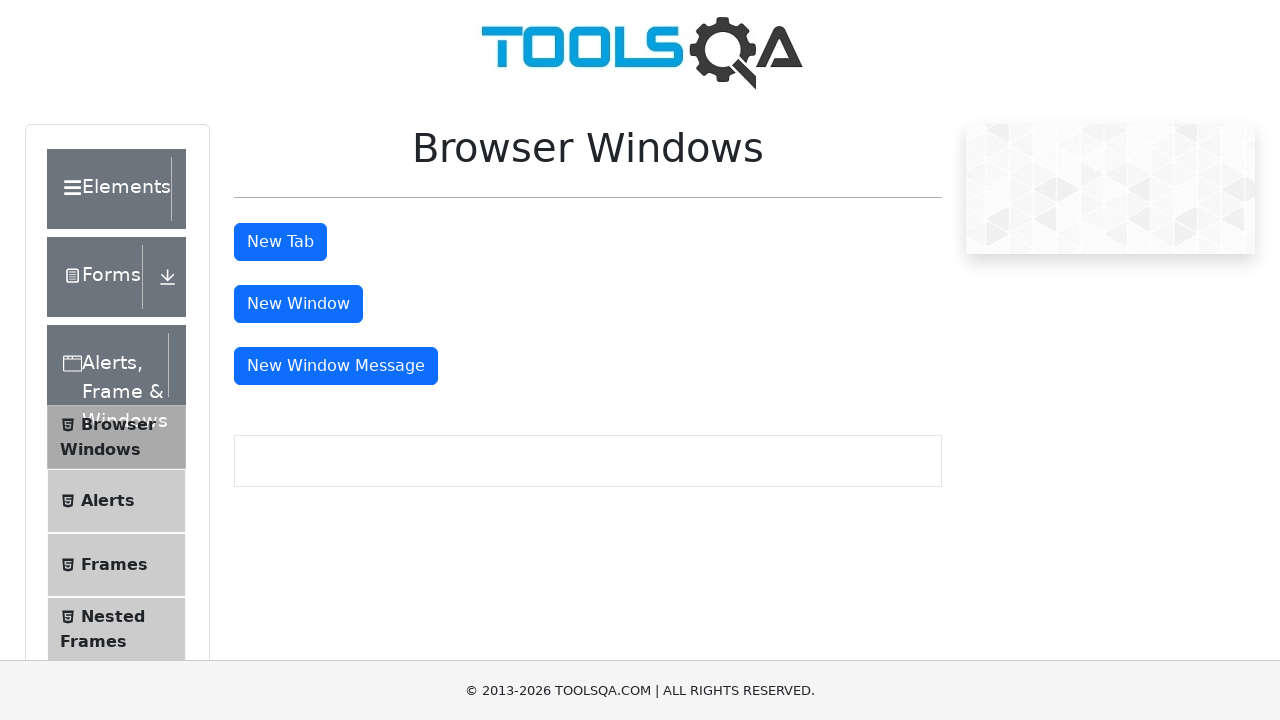

Clicked the window button to open new browser window at (298, 304) on #windowButton
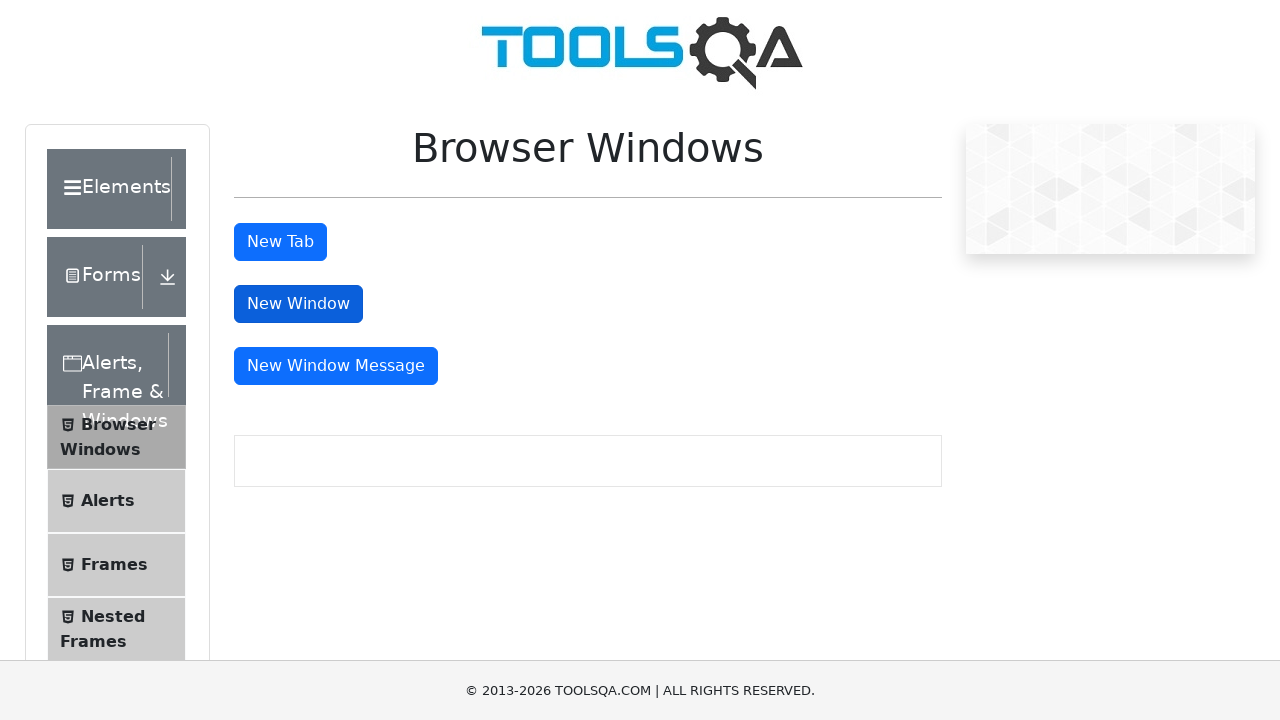

New browser window opened and captured
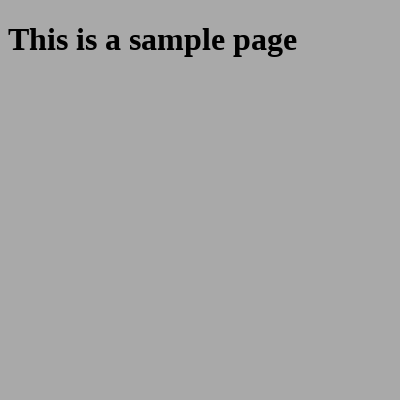

Sample heading element loaded in new window
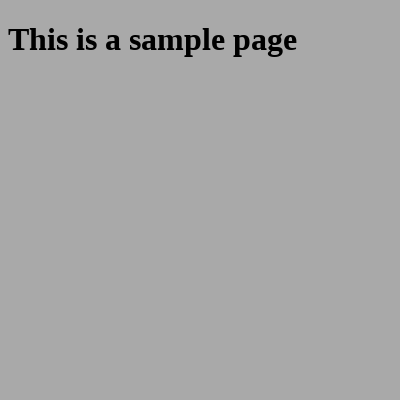

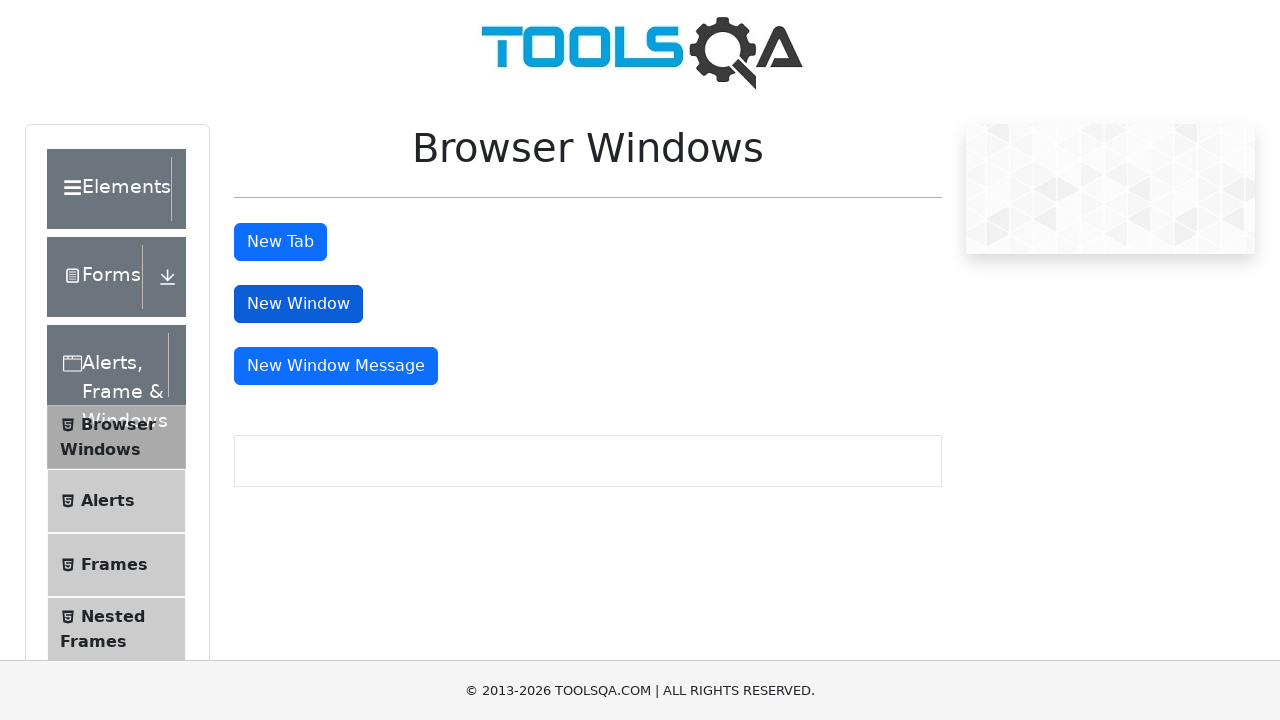